Tests DuckDuckGo search functionality by navigating to the site, entering the search term "selenium" in the search box, and submitting the search to view results.

Starting URL: https://duckduckgo.com/

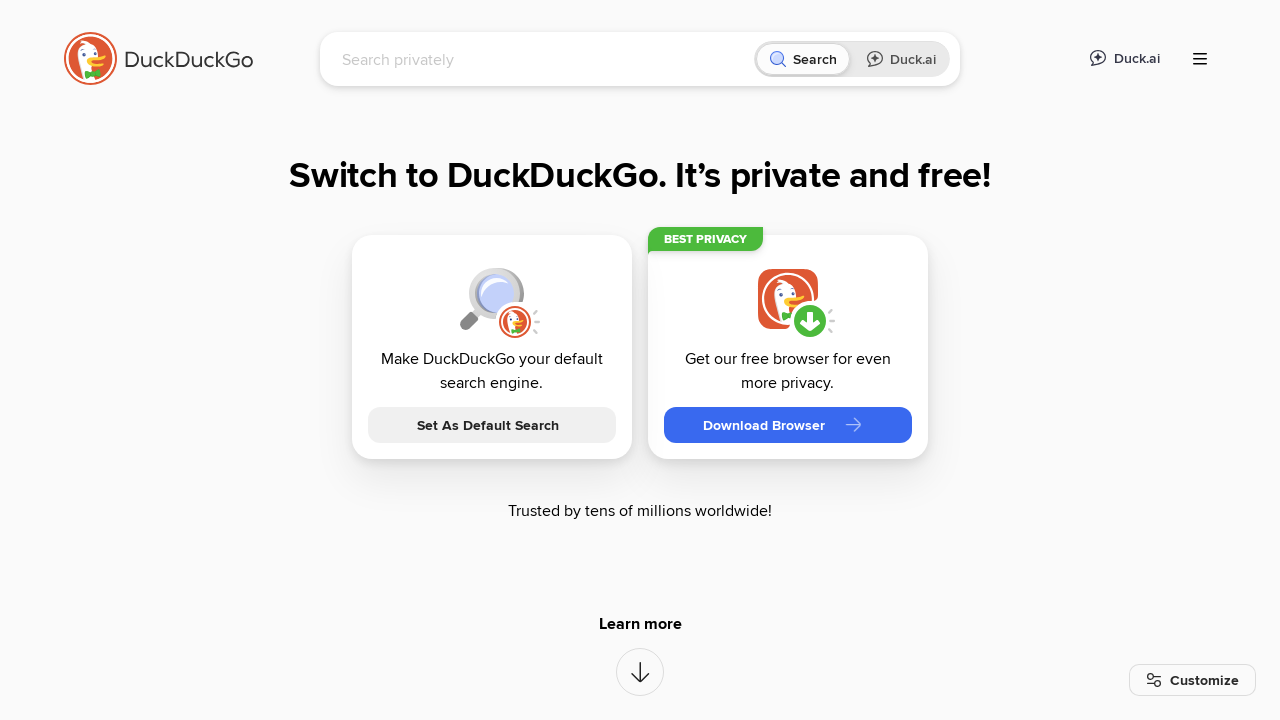

Waited for search input field to be present
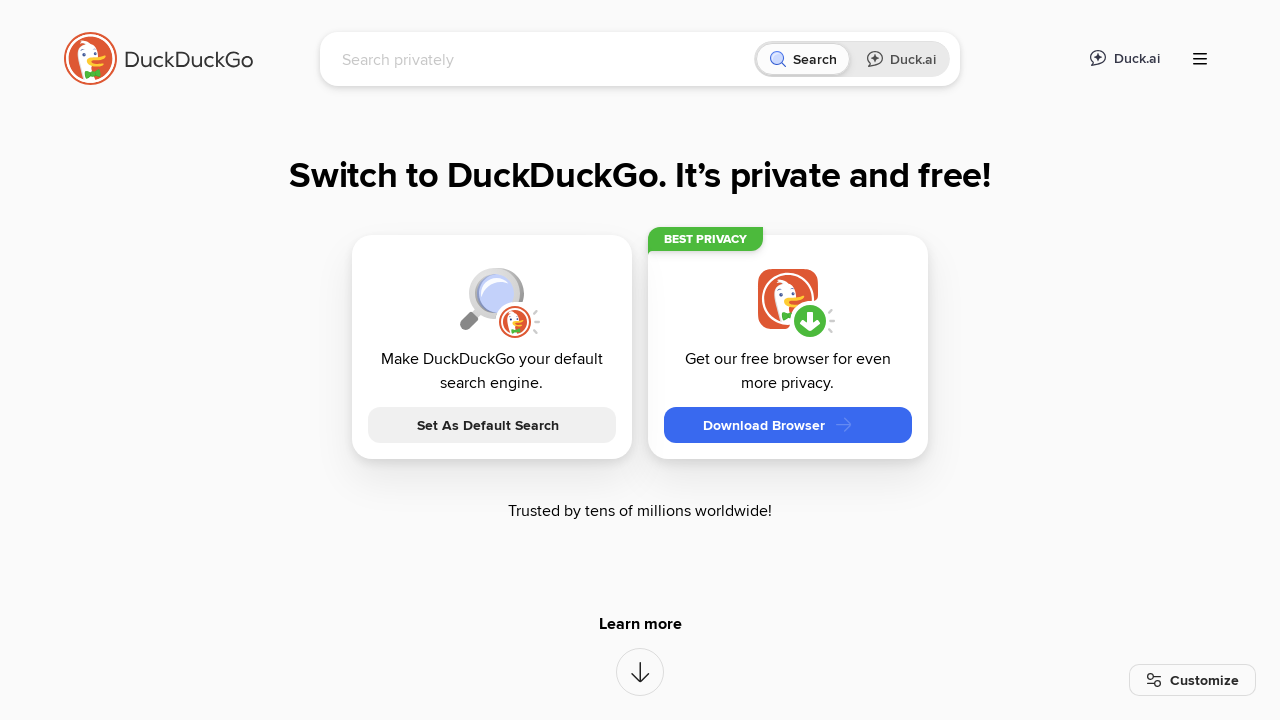

Verified page title contains 'DuckDuckGo'
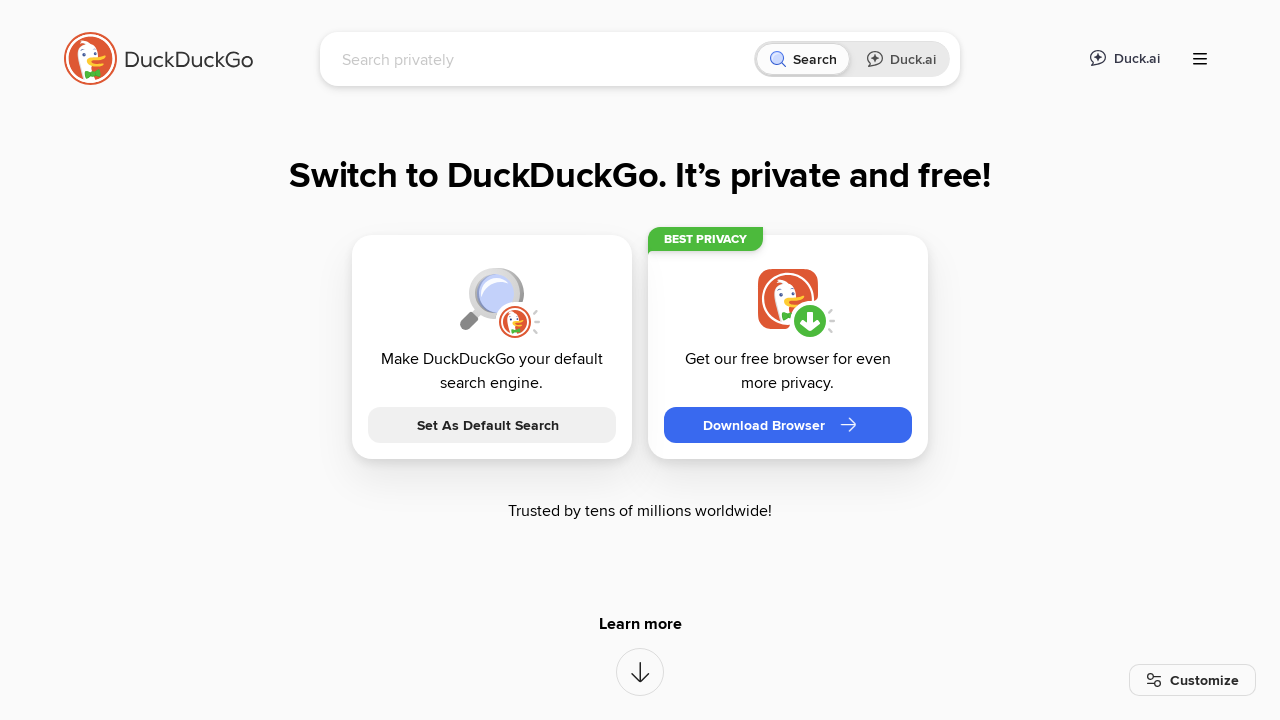

Filled search input with 'selenium' on input[name='q']
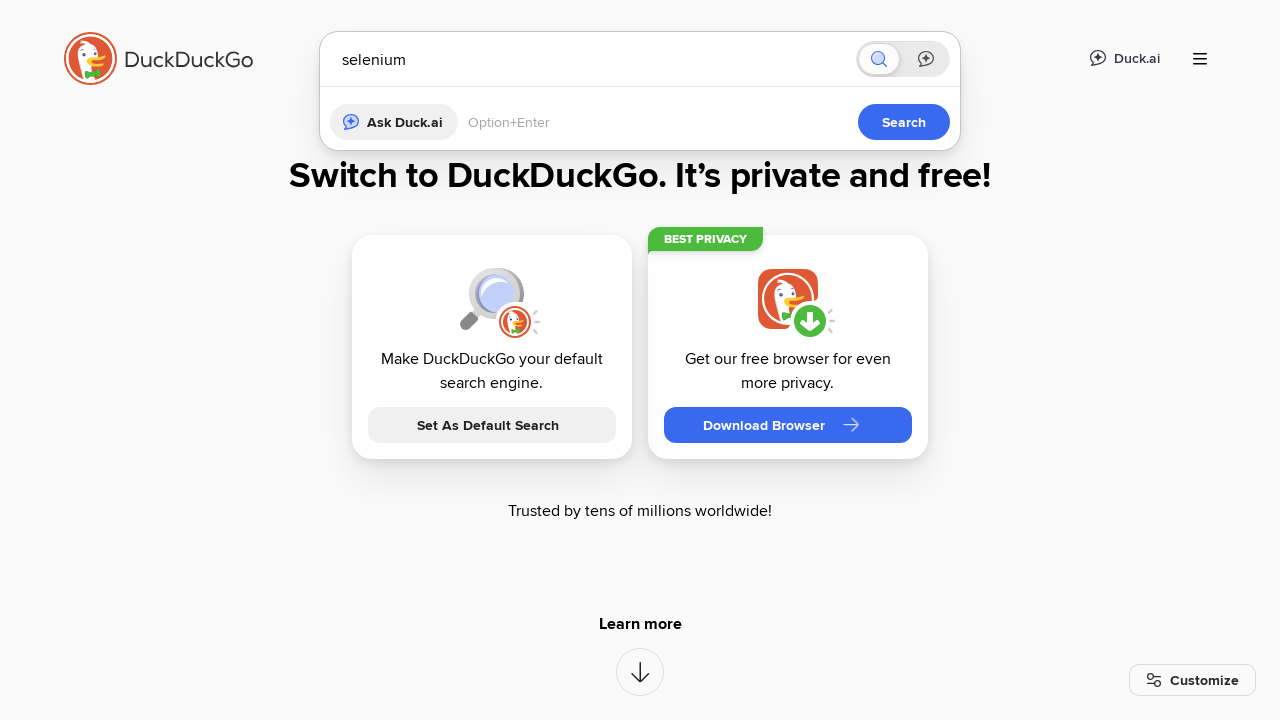

Pressed Enter to submit the search on input[name='q']
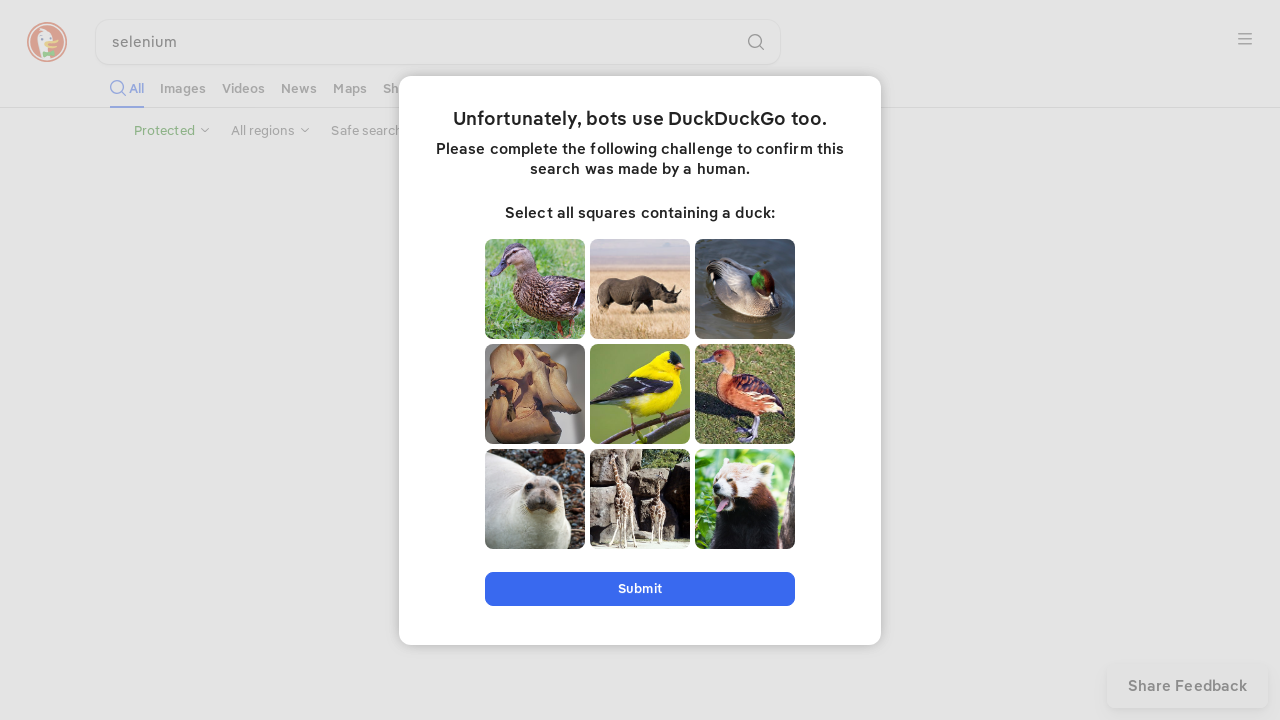

Search results loaded with 'selenium' in input field
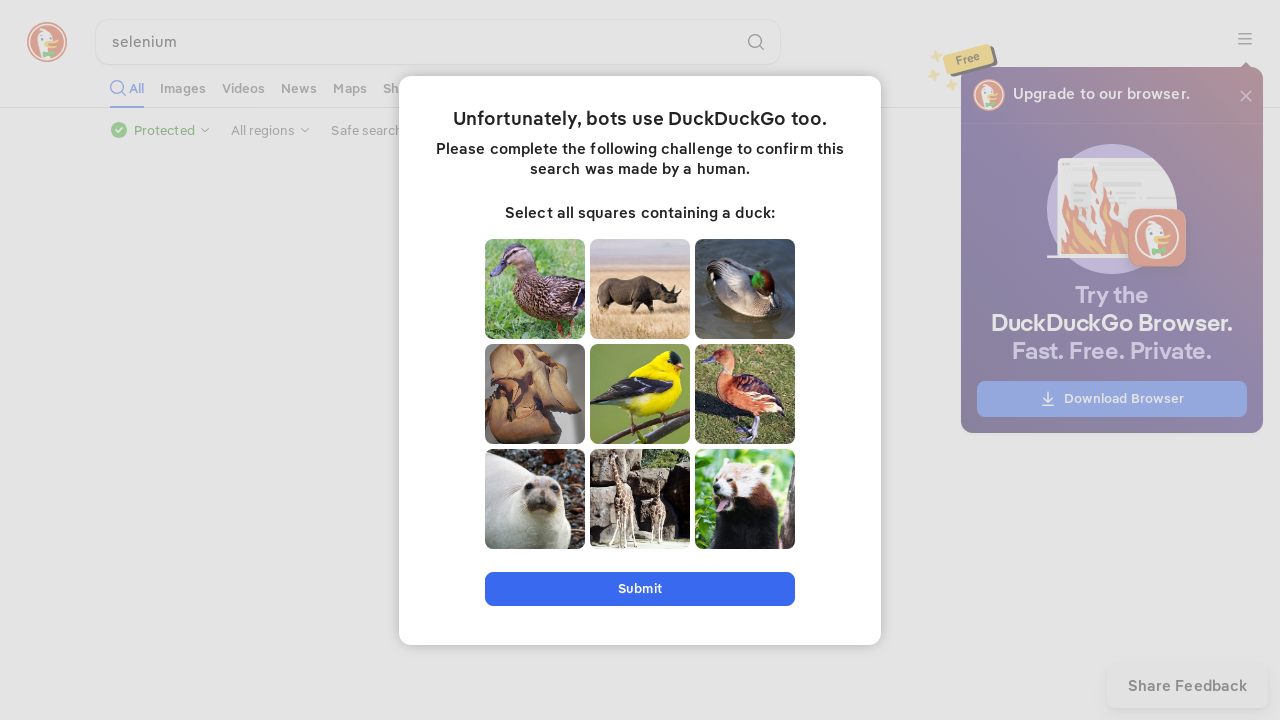

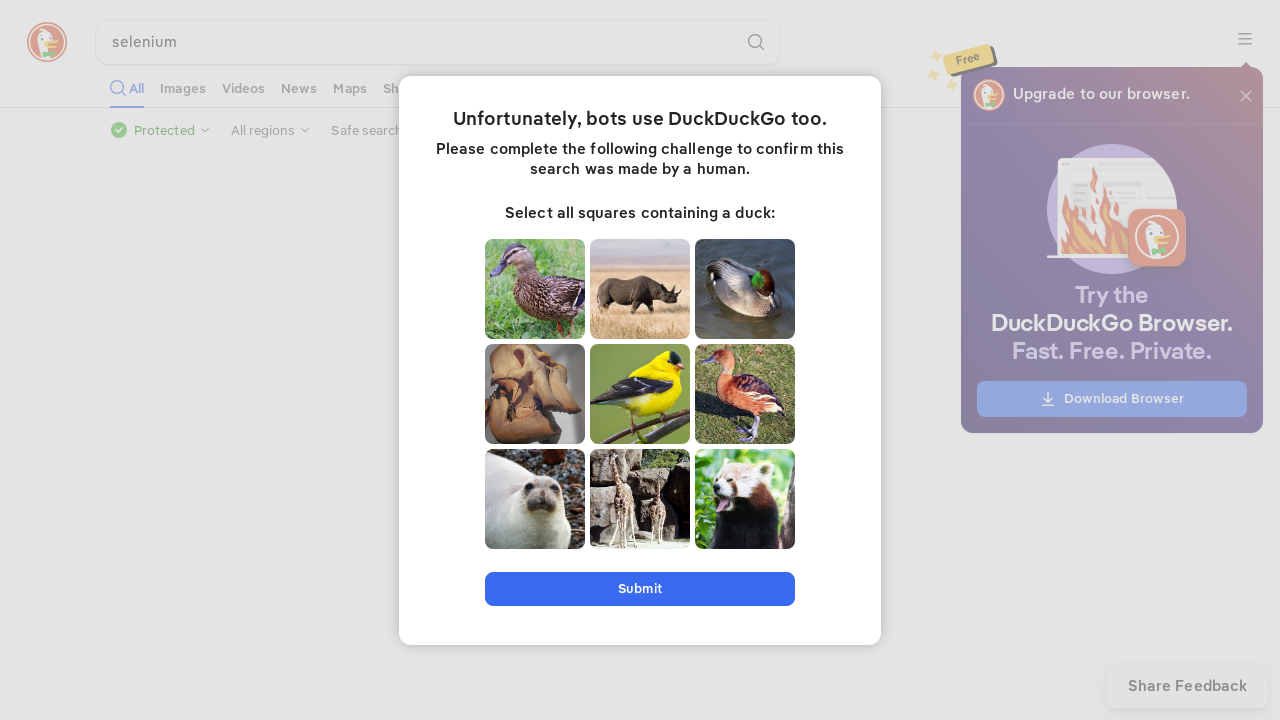